Tests adding todo items to the list by filling the input field and pressing Enter for two items, then verifying they appear in the list.

Starting URL: https://demo.playwright.dev/todomvc

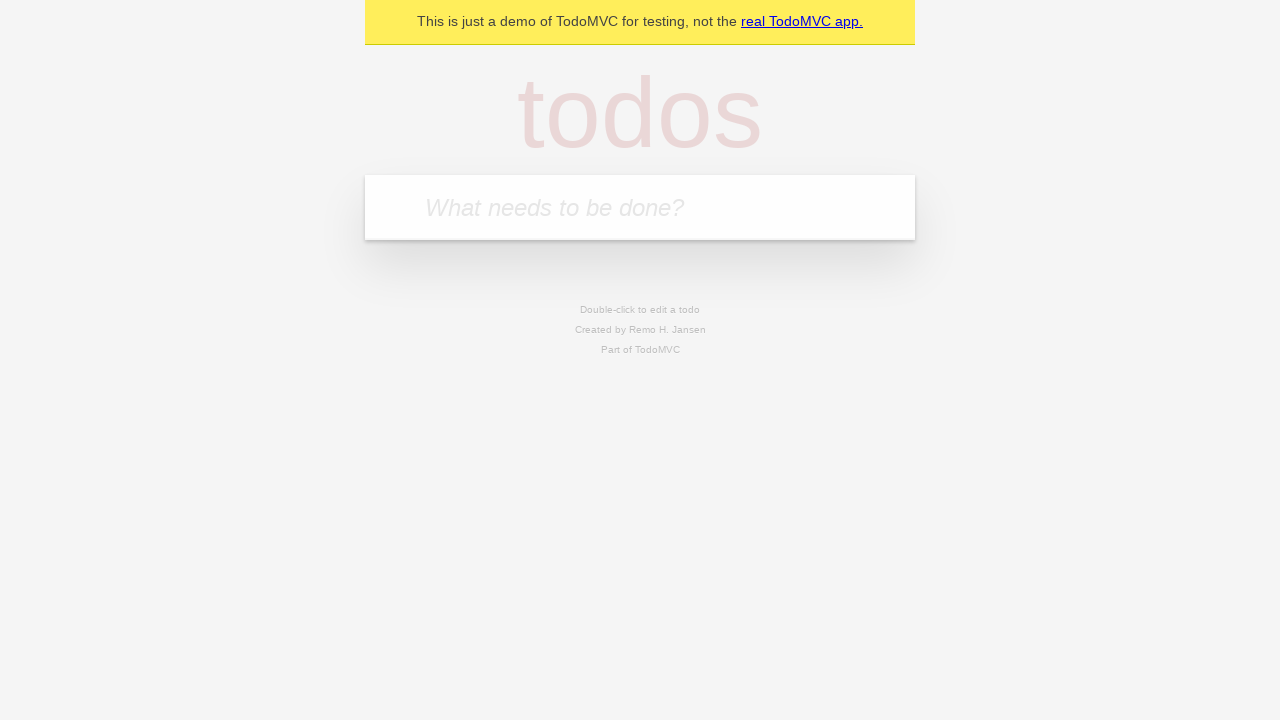

Filled todo input field with 'buy some cheese' on internal:attr=[placeholder="What needs to be done?"i]
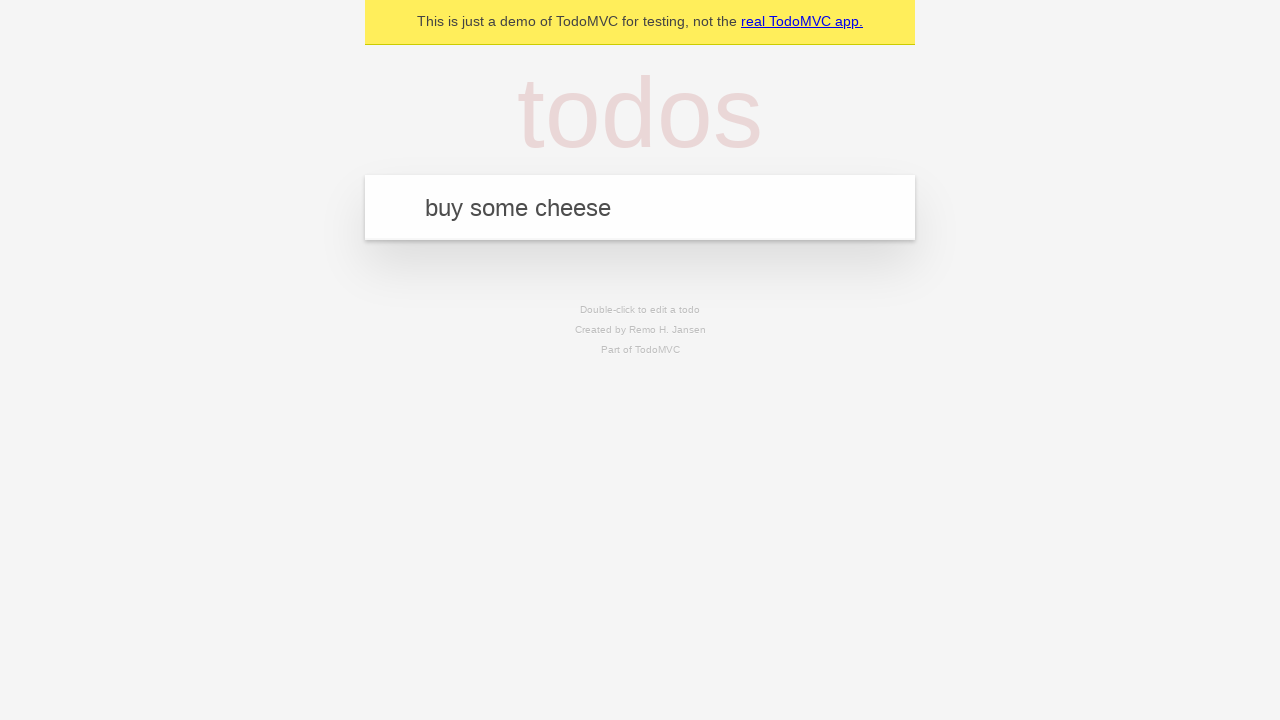

Pressed Enter to add first todo item on internal:attr=[placeholder="What needs to be done?"i]
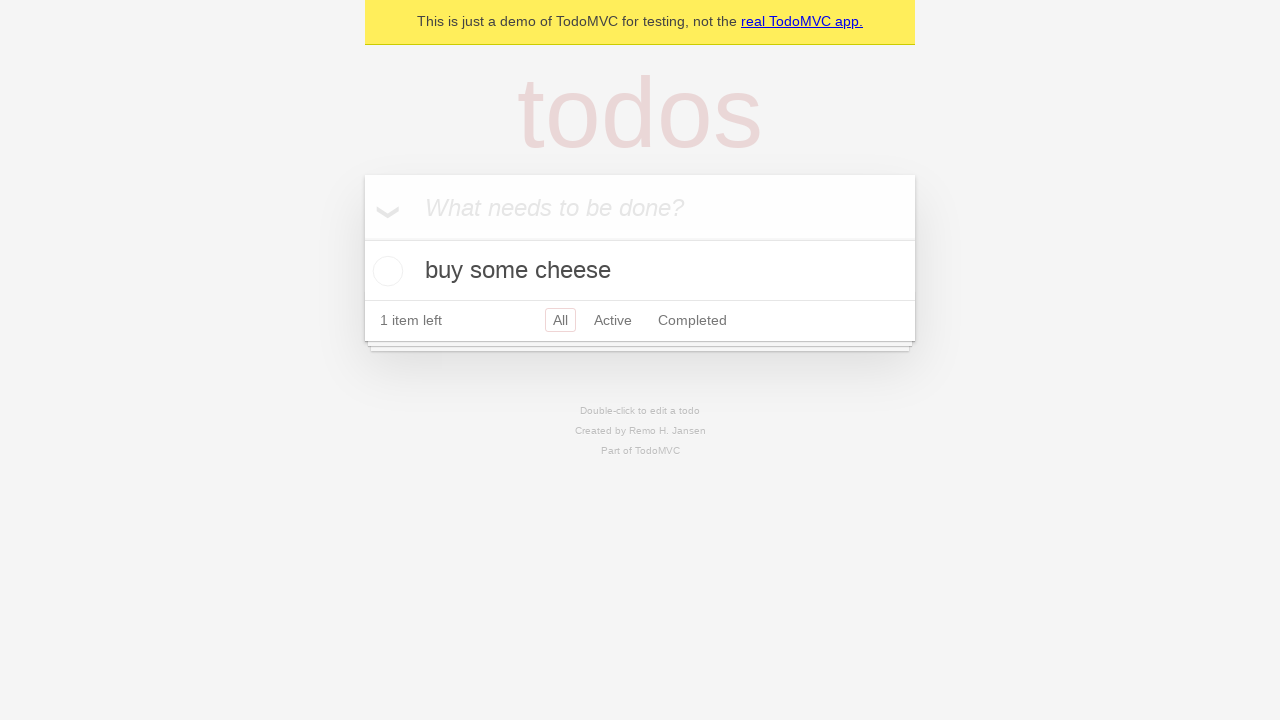

Filled todo input field with 'feed the cat' on internal:attr=[placeholder="What needs to be done?"i]
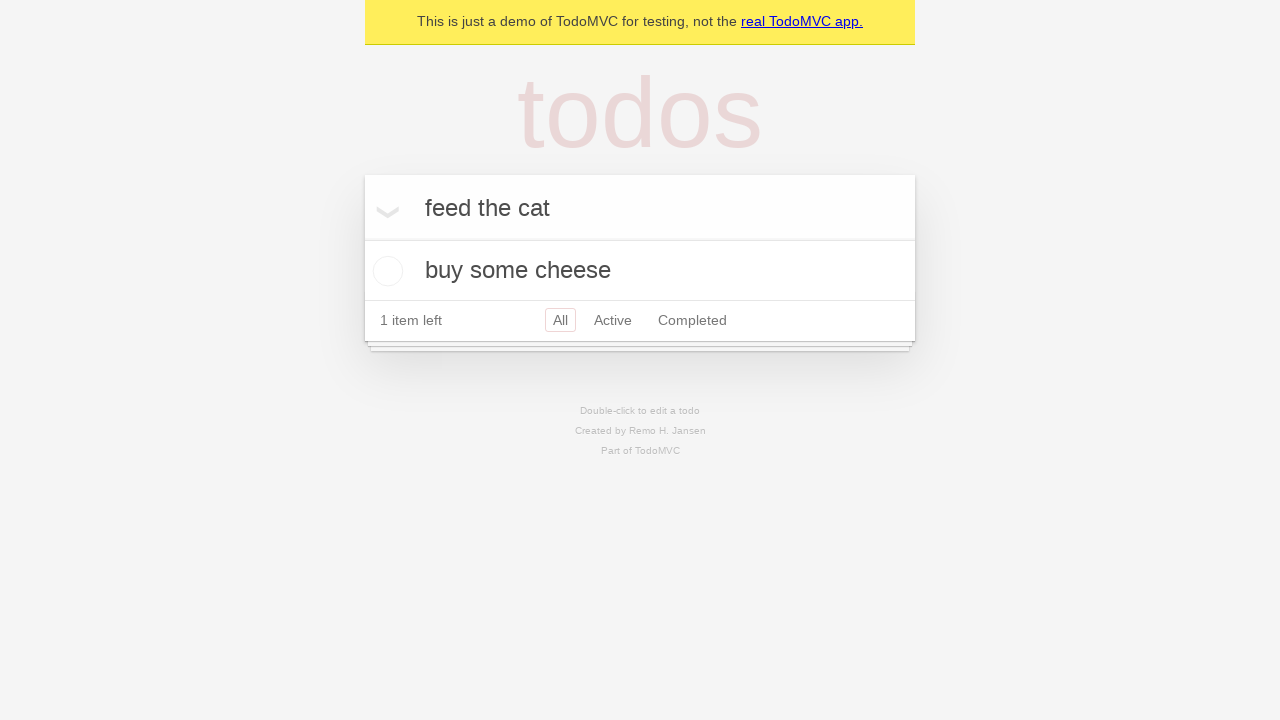

Pressed Enter to add second todo item on internal:attr=[placeholder="What needs to be done?"i]
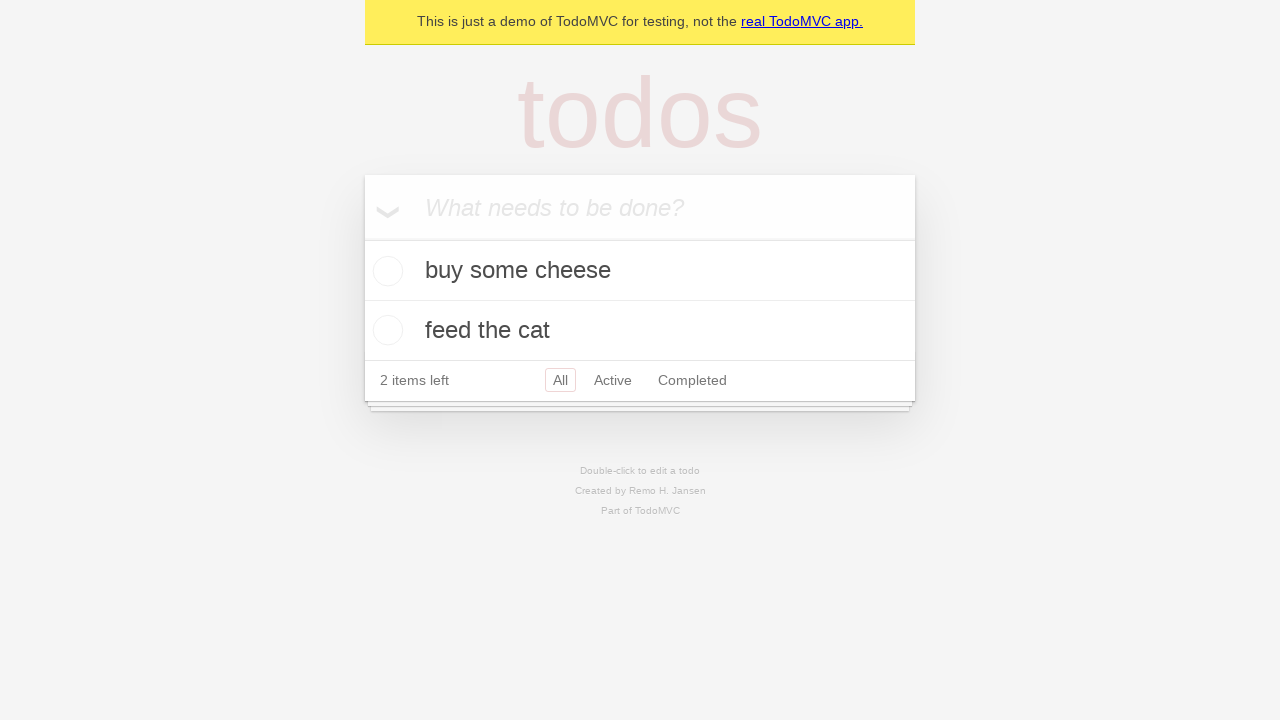

Waited for todo items to appear in the list
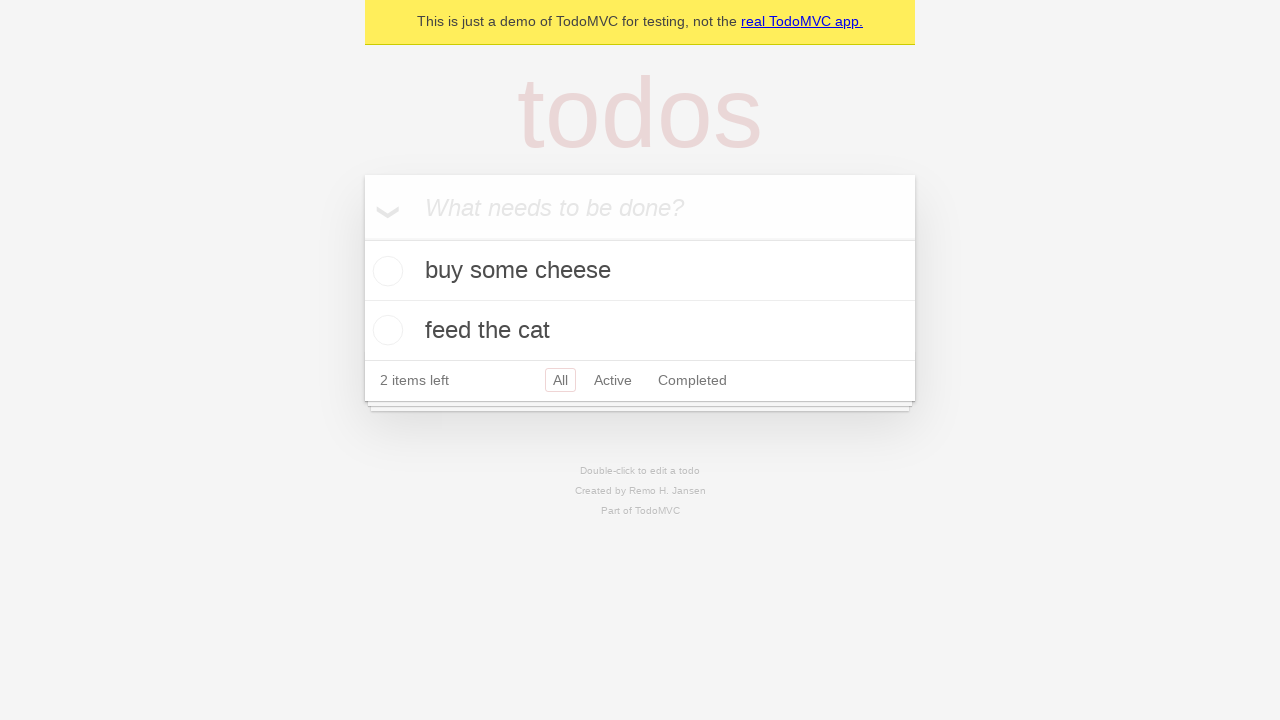

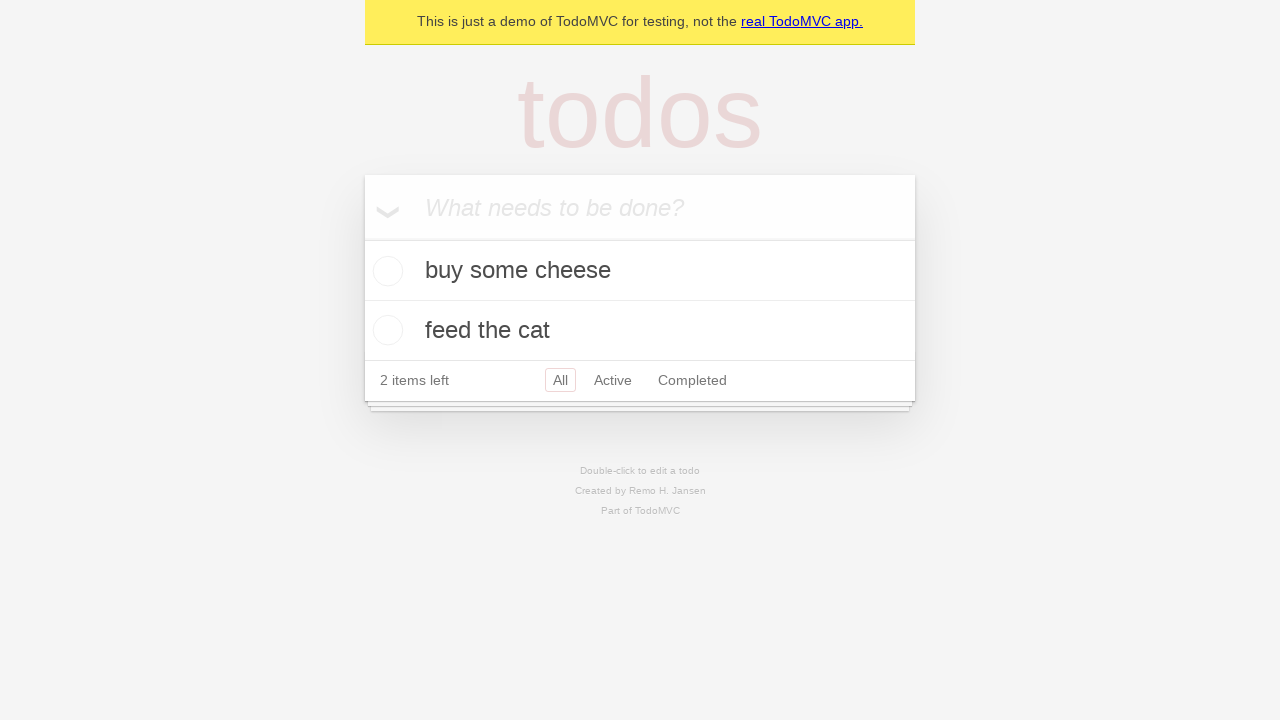